Tests multiple windows by clicking a link that opens a new window and switching to it

Starting URL: https://the-internet.herokuapp.com/windows

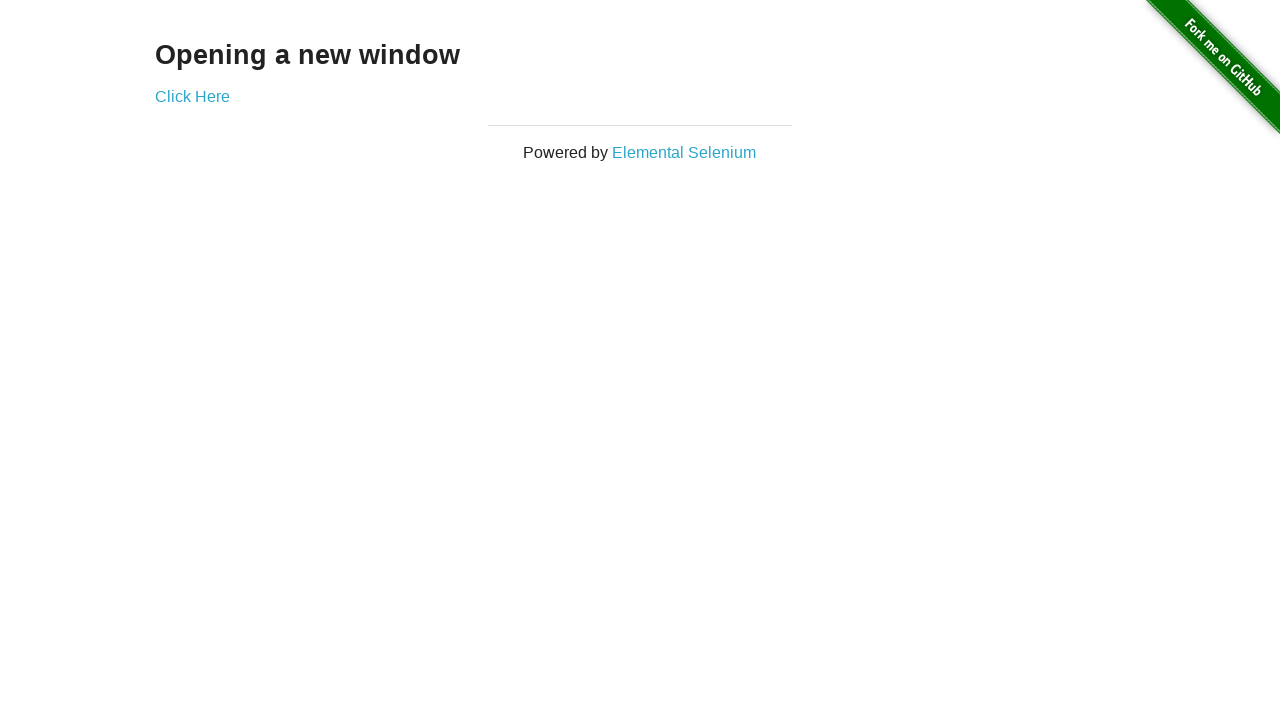

Located 'Click Here' button on windows page
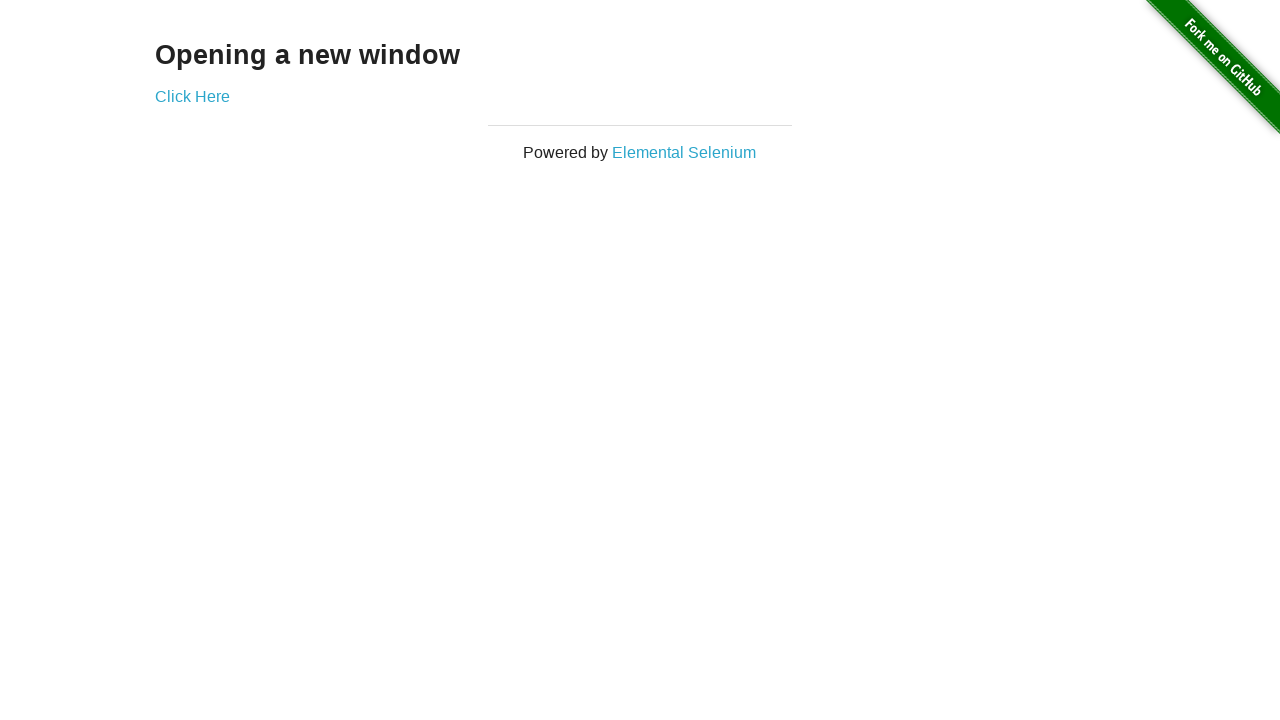

Verified 'Click Here' button is visible
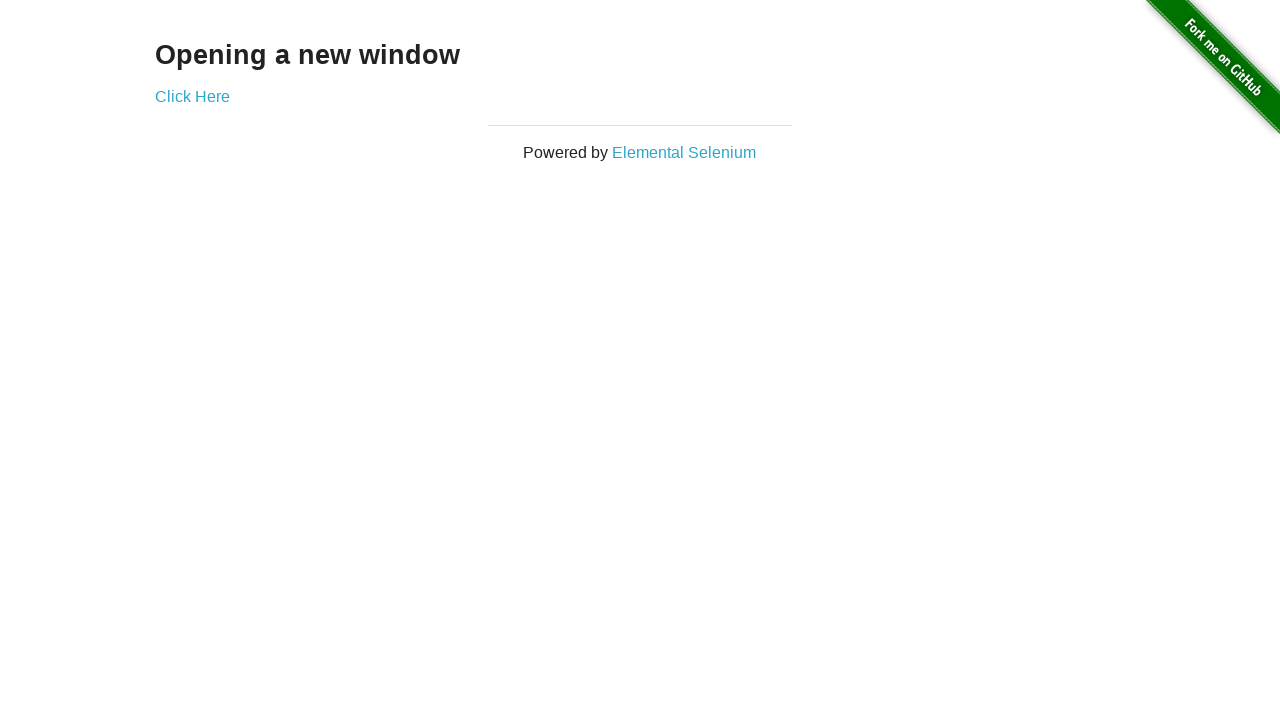

Clicked 'Click Here' button to open new window at (192, 96) on a[href='/windows/new']
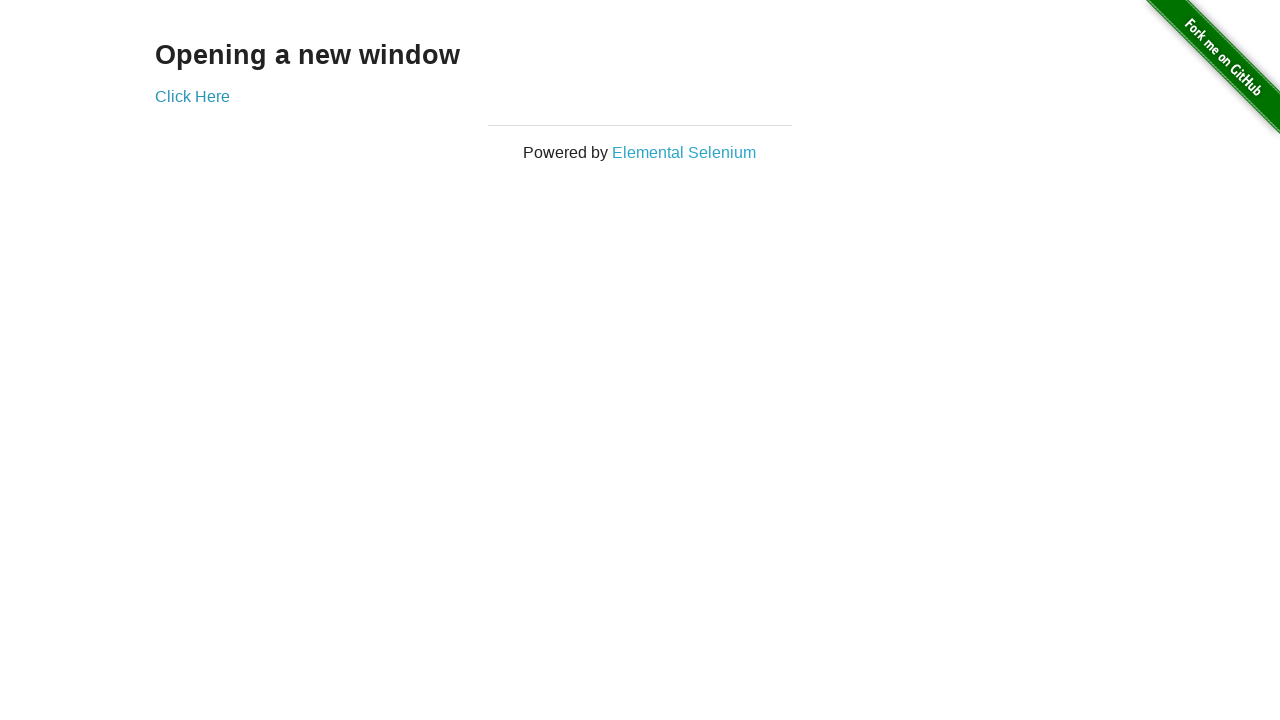

Retrieved new window/page object
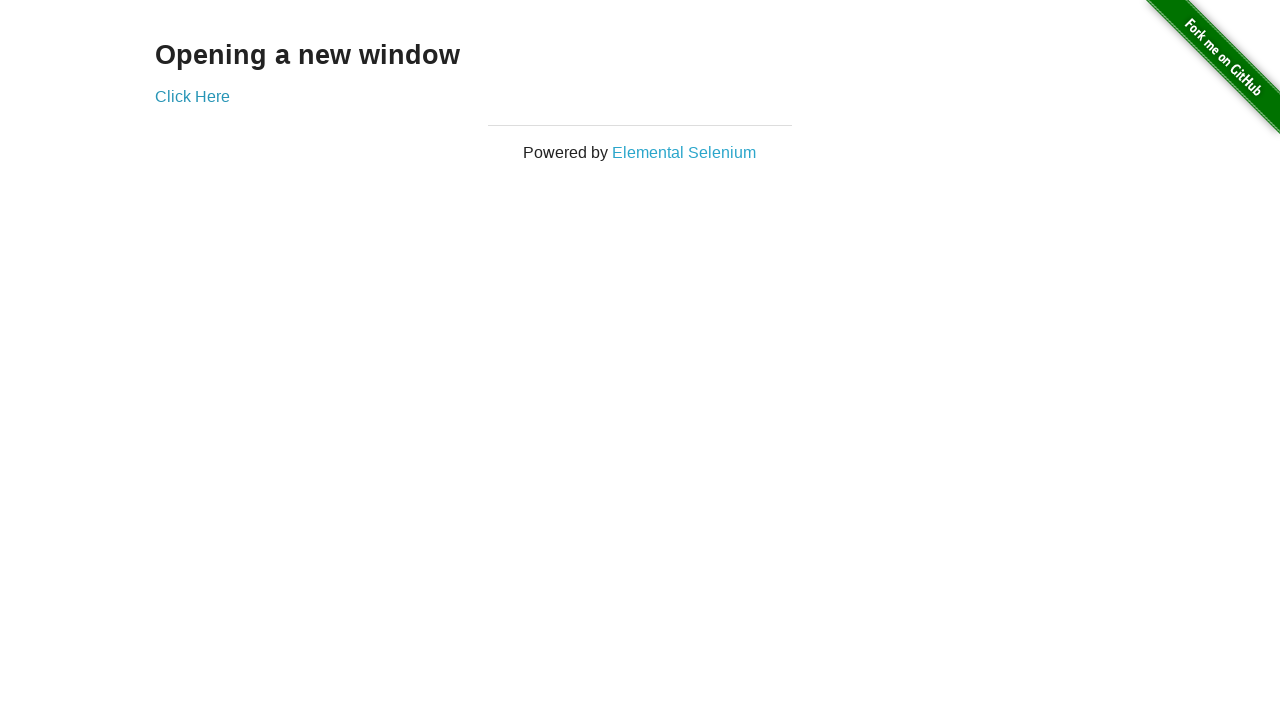

Waited for new window to load
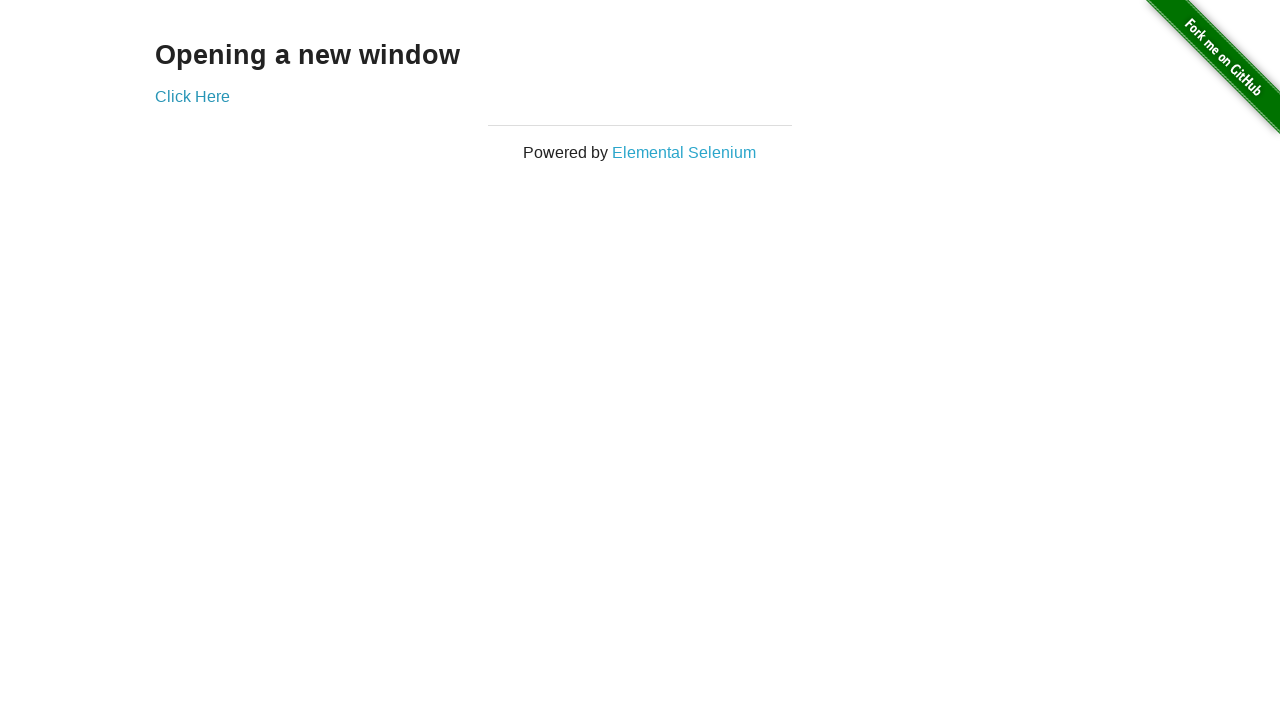

Verified 'New Window' heading is visible in new window
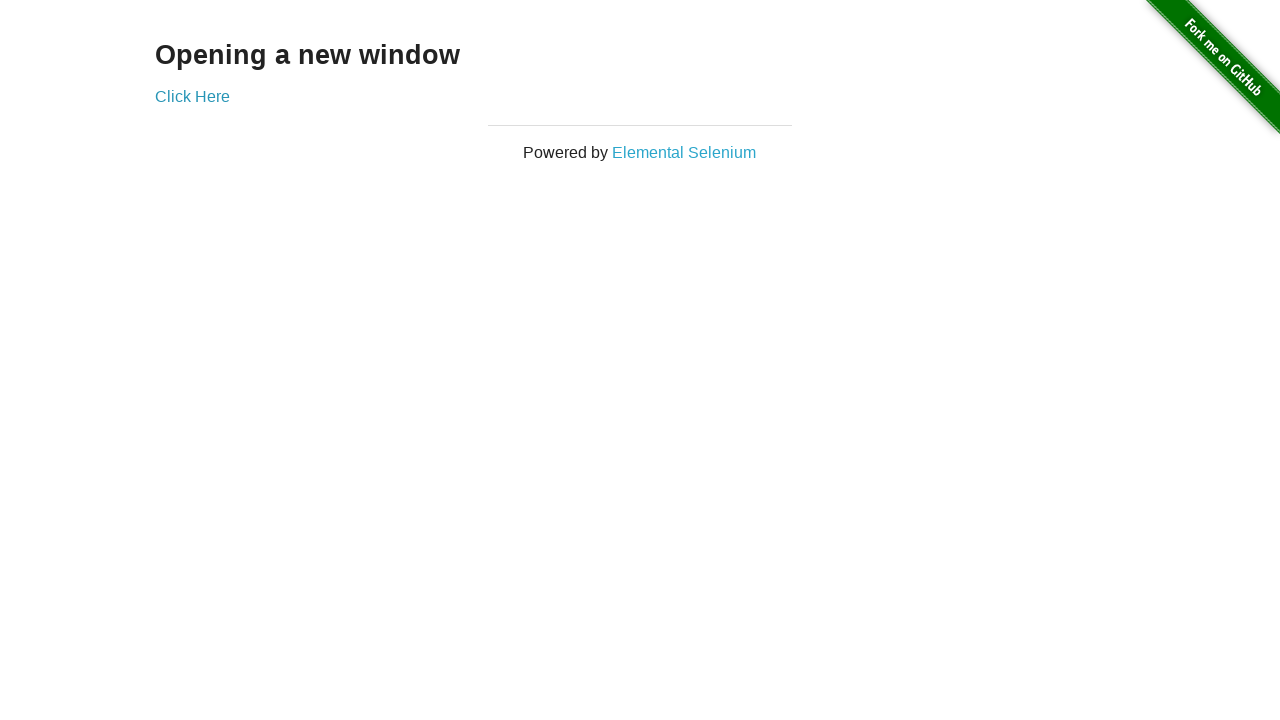

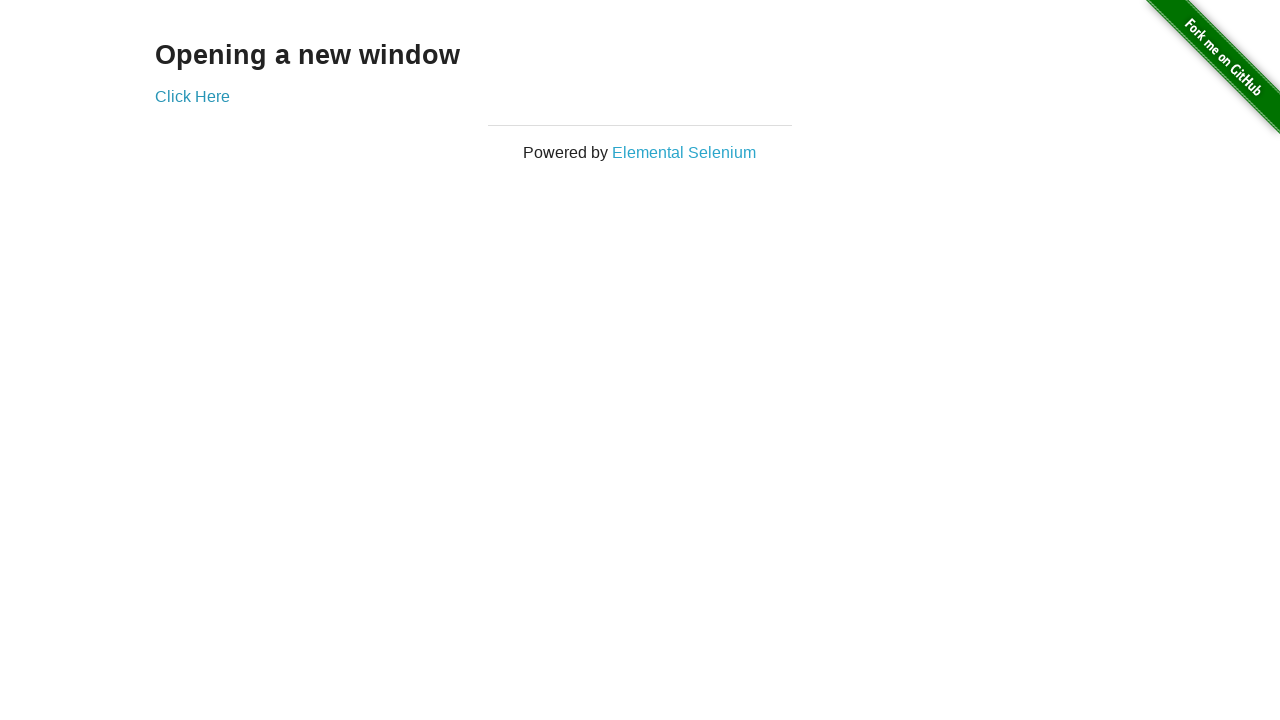